Tests double-click functionality on a button element on the DemoQA buttons page

Starting URL: https://demoqa.com/buttons

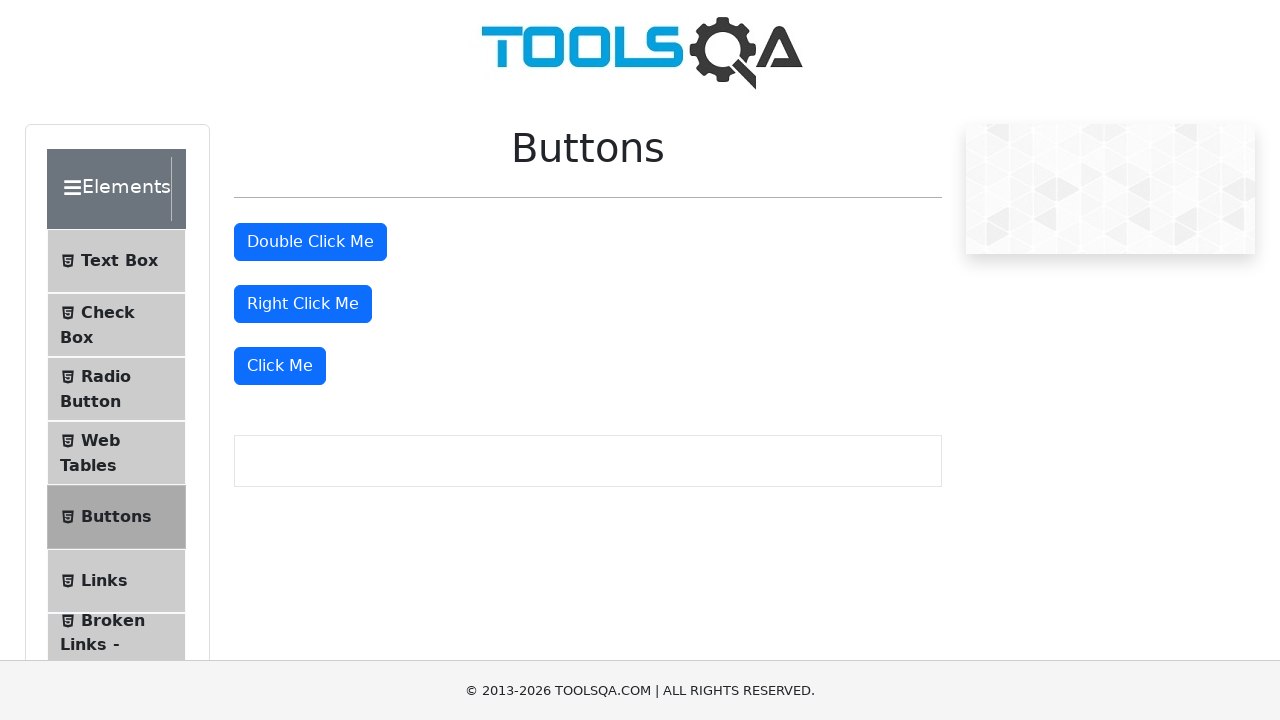

Navigated to DemoQA buttons page
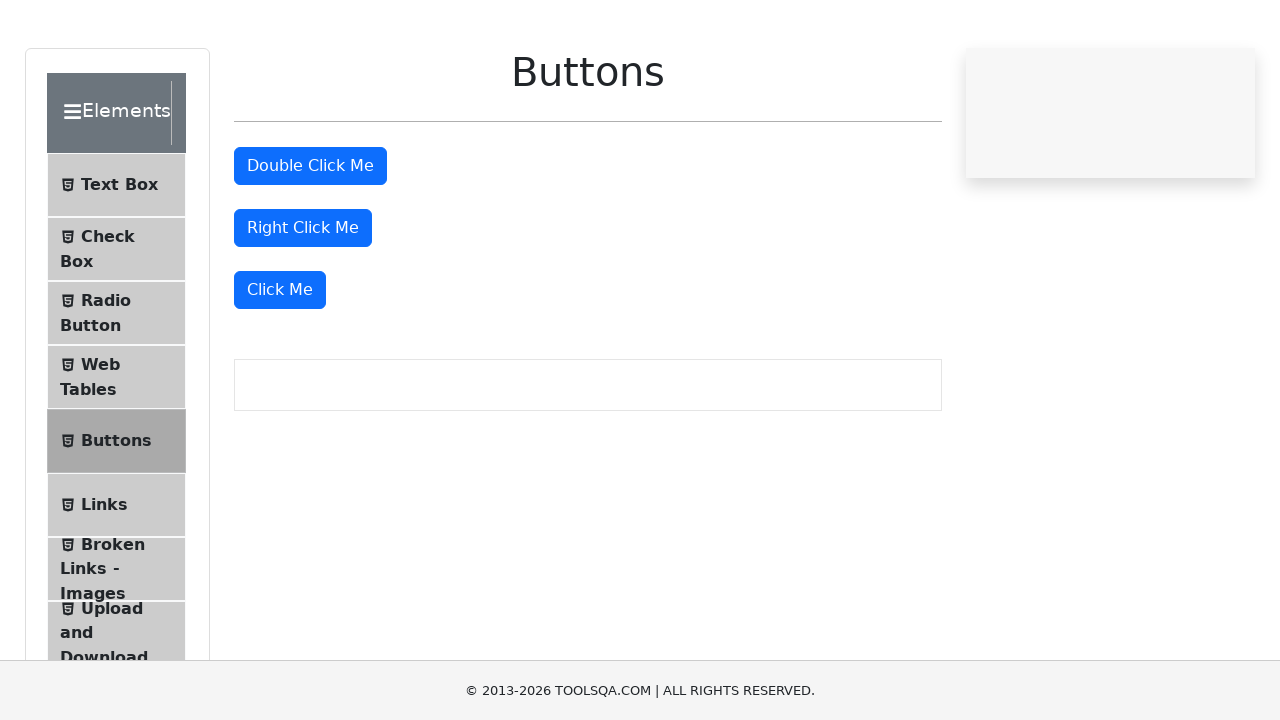

Located the double-click button element
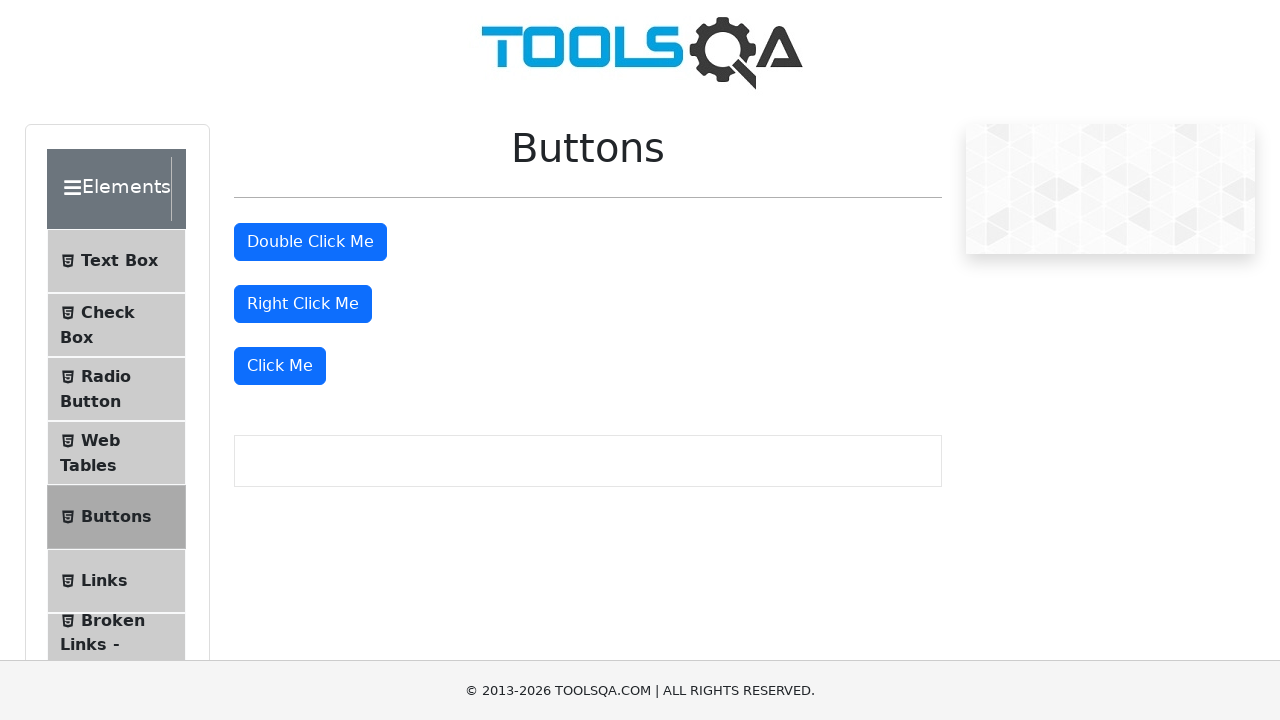

Double-clicked the button element at (310, 242) on #doubleClickBtn
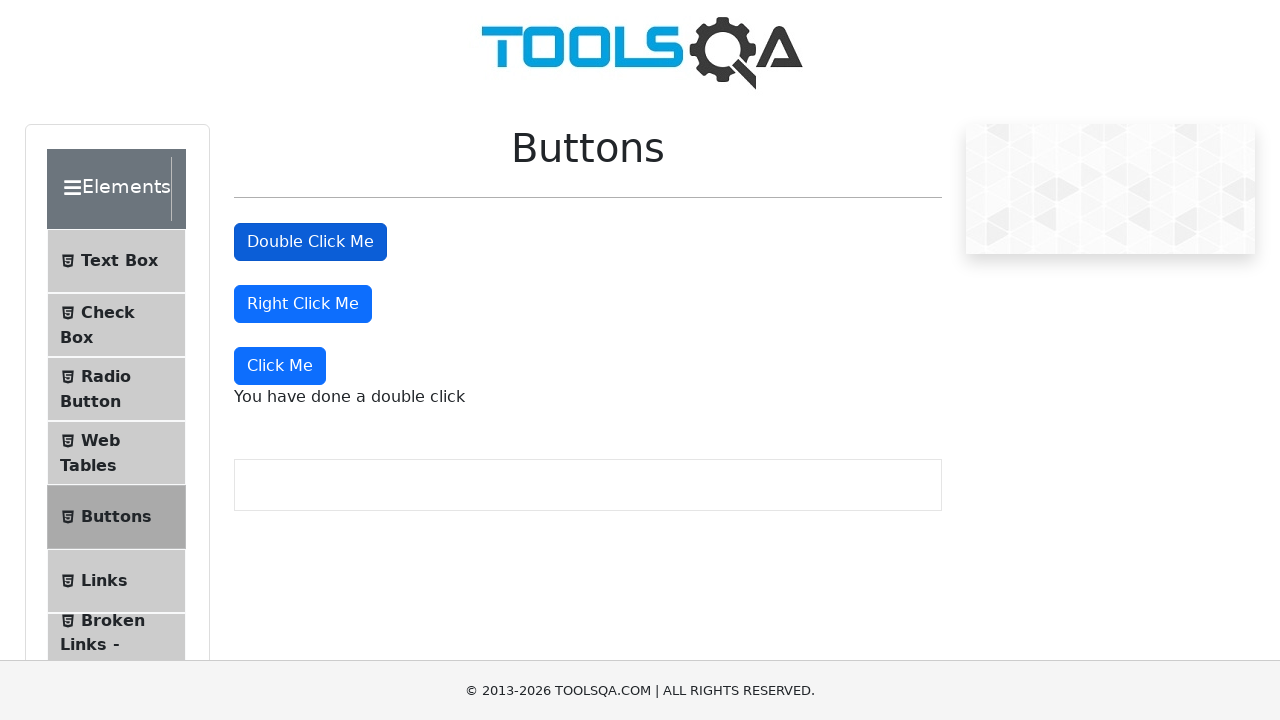

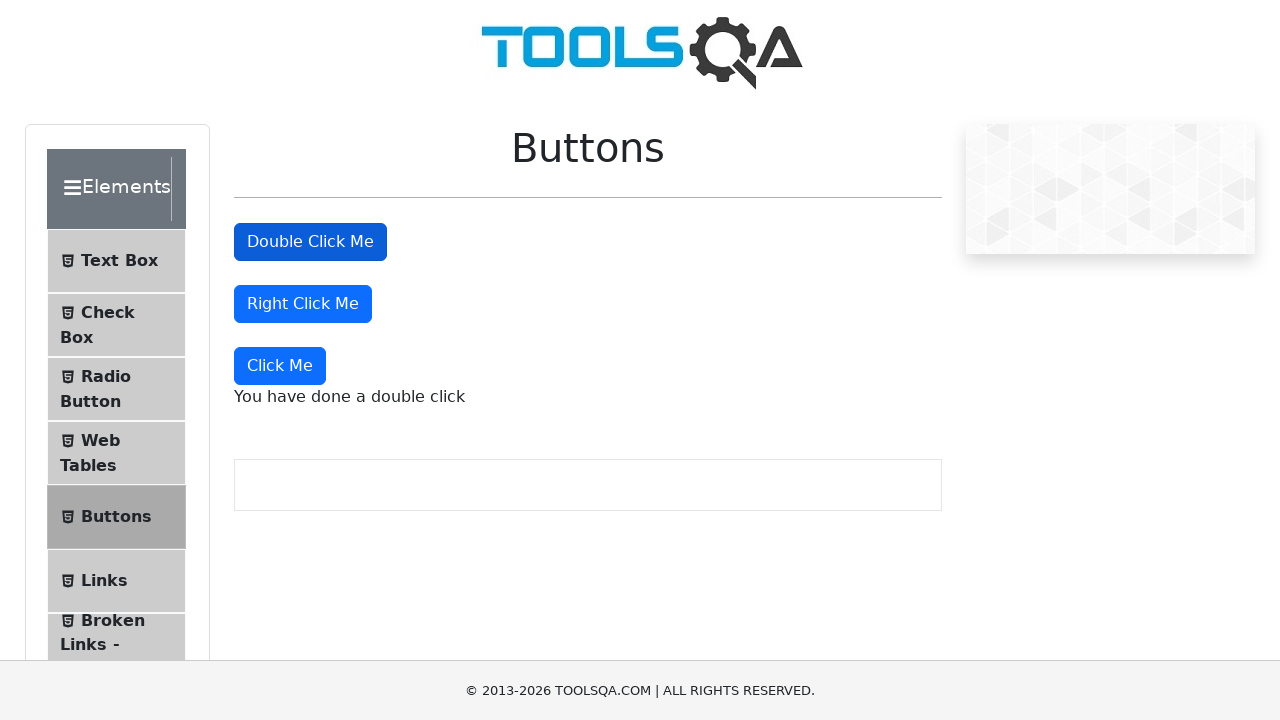